Tests dynamic controls page by checking the state of a checkbox and toggling it on and off using the Toggle Checkbox button

Starting URL: https://training-support.net/webelements/dynamic-controls

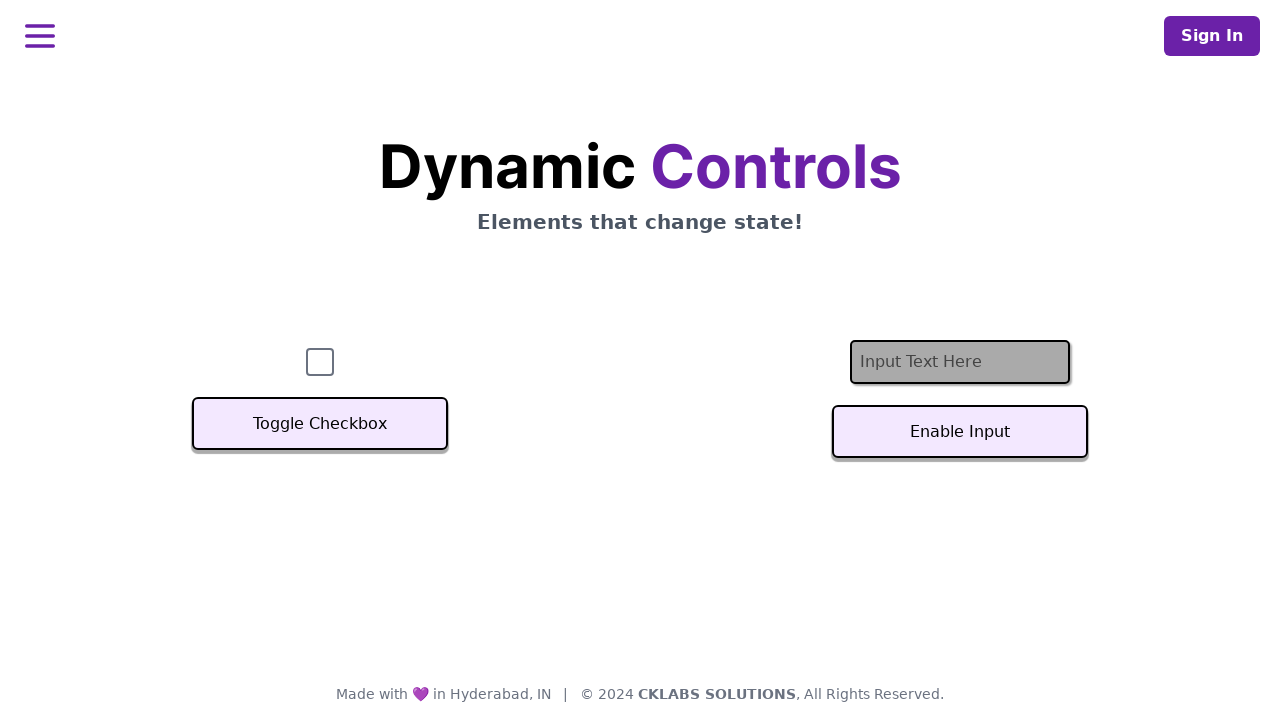

Checkbox element is visible on the page
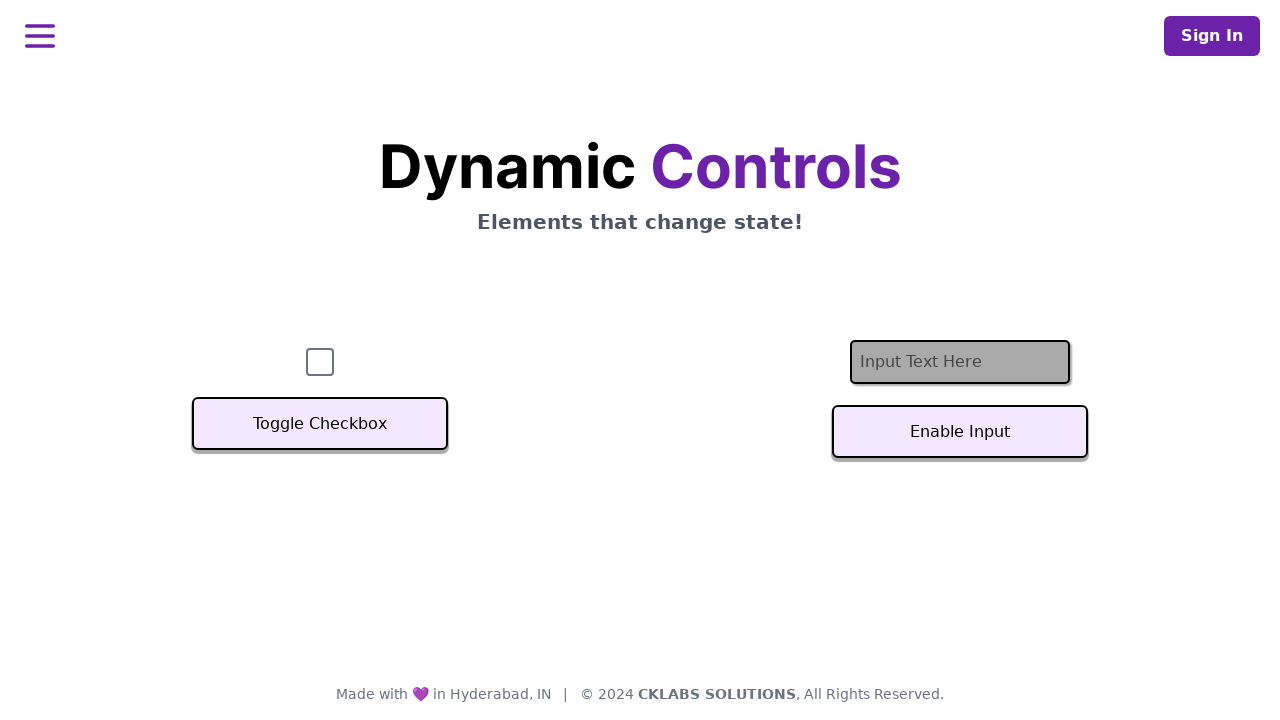

Clicked Toggle Checkbox button to hide the checkbox at (320, 424) on xpath=//button[text()='Toggle Checkbox']
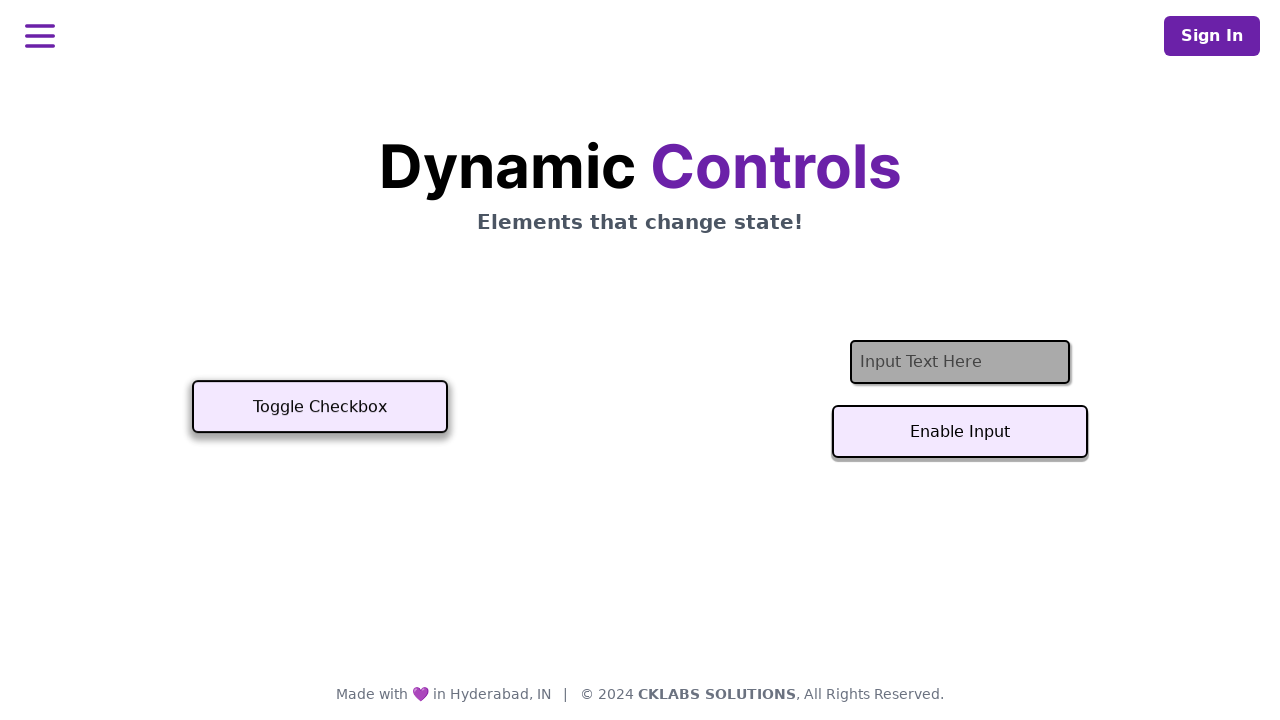

Waited for the toggle action to complete
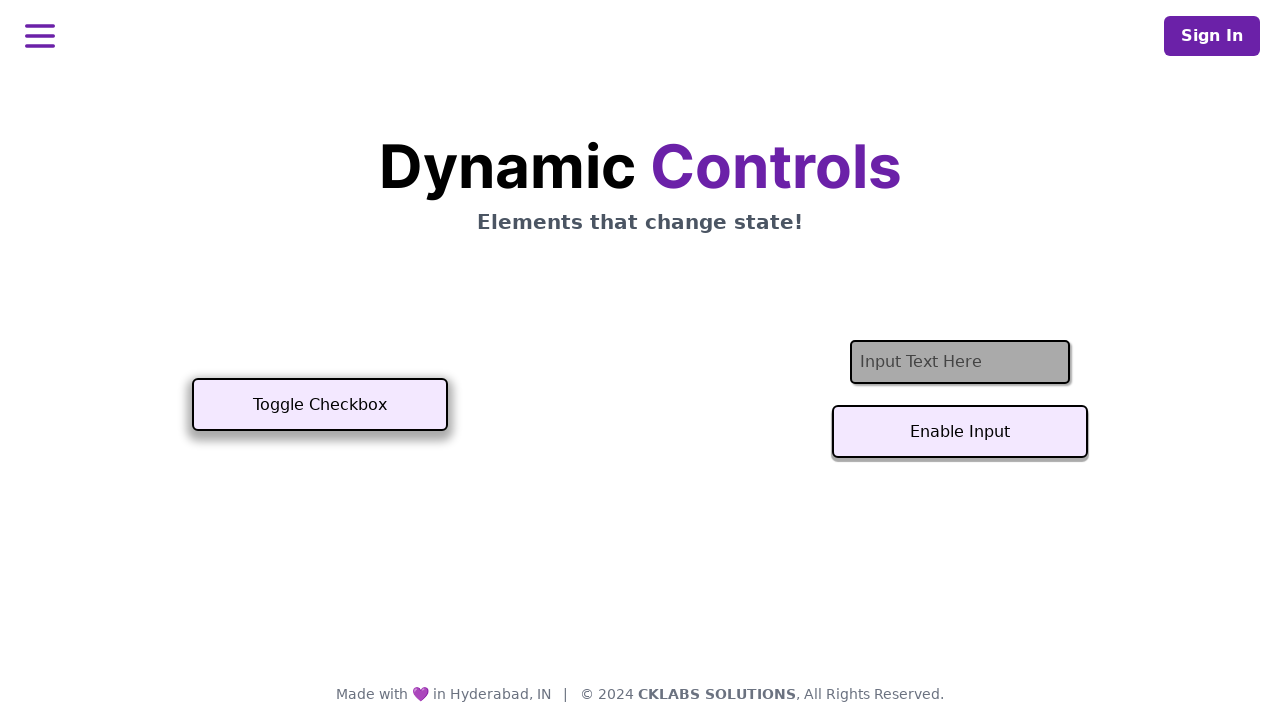

Clicked Toggle Checkbox button again to show the checkbox at (320, 405) on xpath=//button[text()='Toggle Checkbox']
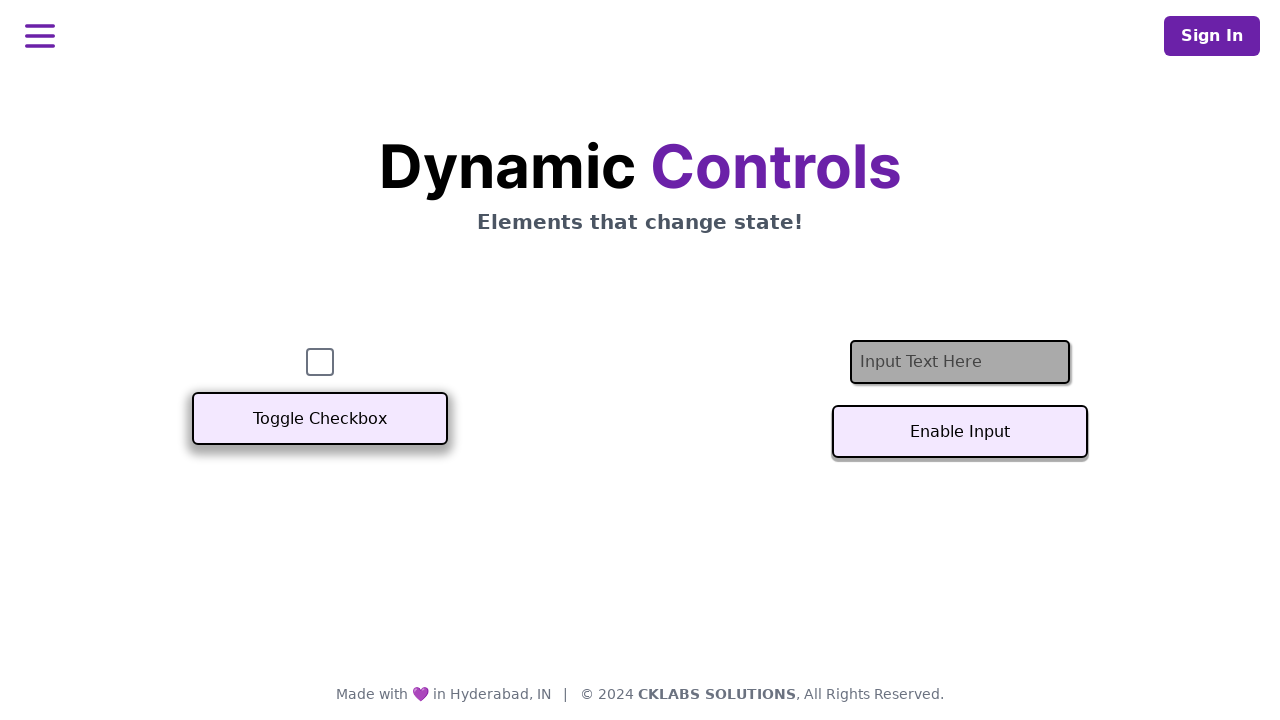

Checkbox element reappeared on the page
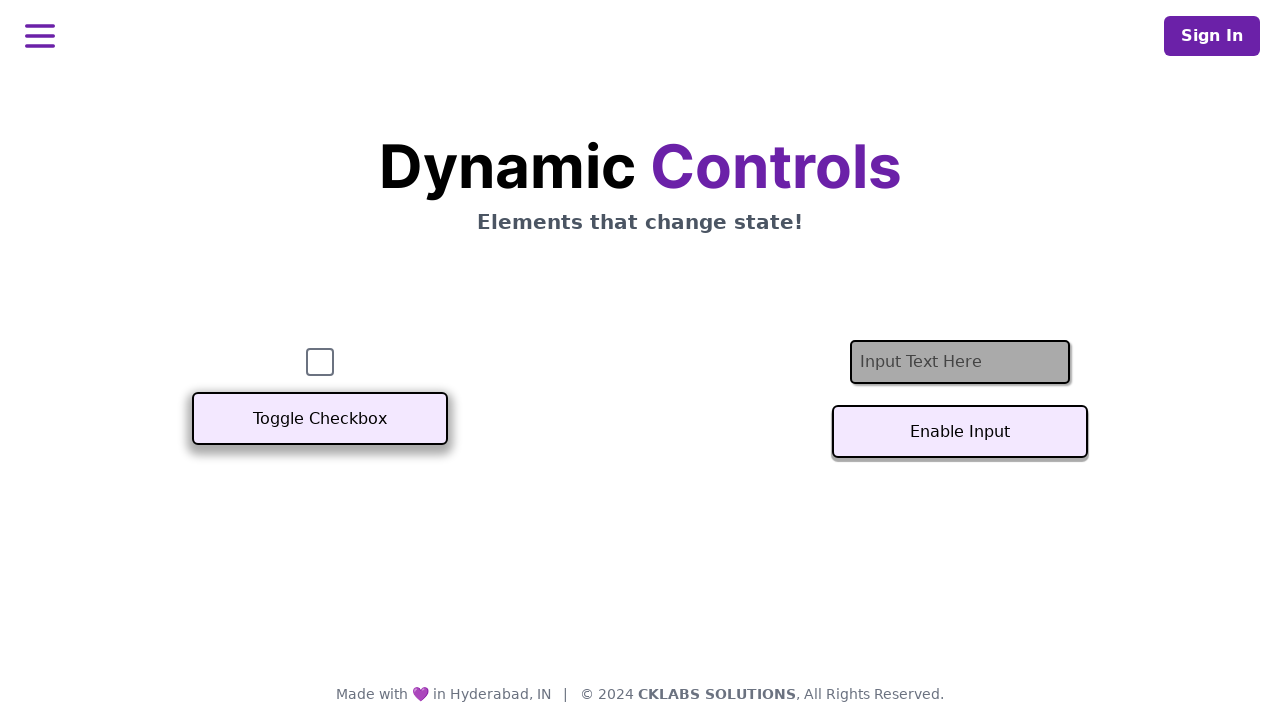

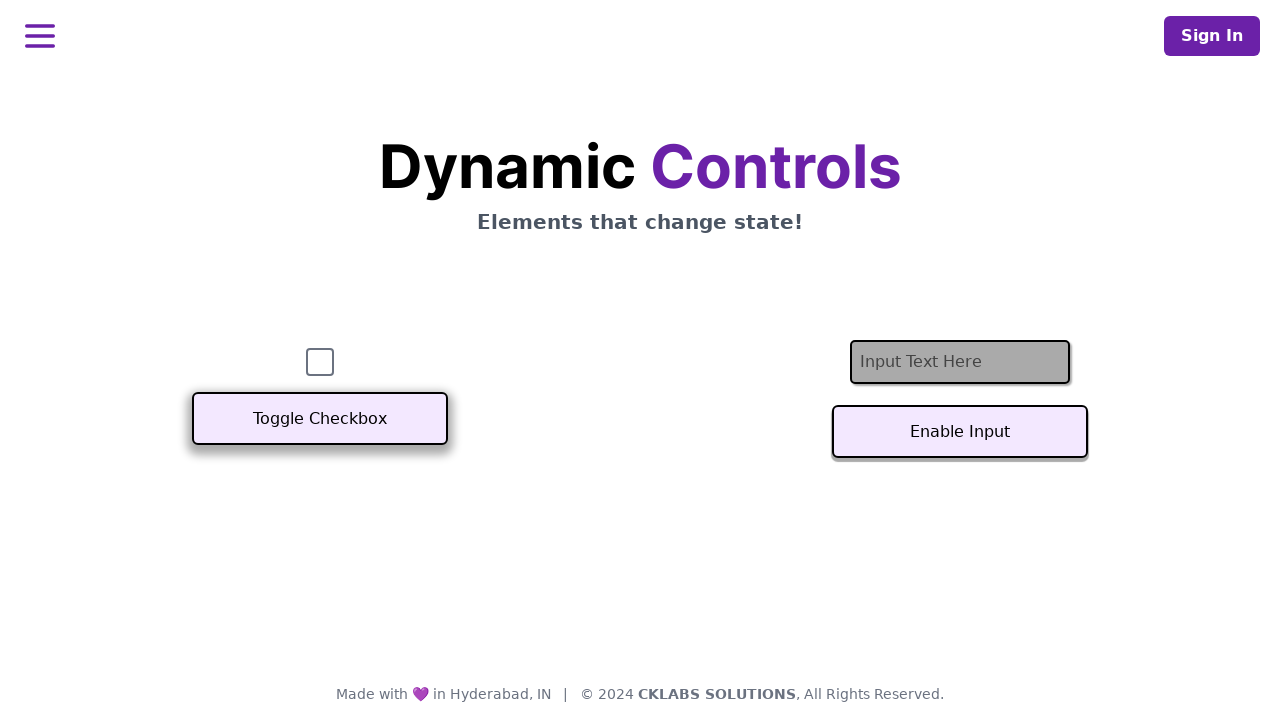